Tests the page display at different screen resolutions

Starting URL: https://www.flipkart.com/apple-iphone-13-blue-256-gb/p/itmd68a015aa1e39?pid=MOBG6VF566ZTUVFR&lid=LSTMOBG6VF566ZTUVFR2RQLVU&marketplace=FLIPKART&q=iPhone+13&store=tyy%2F4io&srno=s_1_8&otracker=search&otracker1=search&fm=organic&iid=1c0c7402-fe4f-4f45-9aa8-cc59dffe8503.MOBG6VF566ZTUVFR.SEARCH&ppt=hp&ppn=homepage&ssid=i4t60bsv4g0000001665375424769&qH=c3d519be0191fbf8

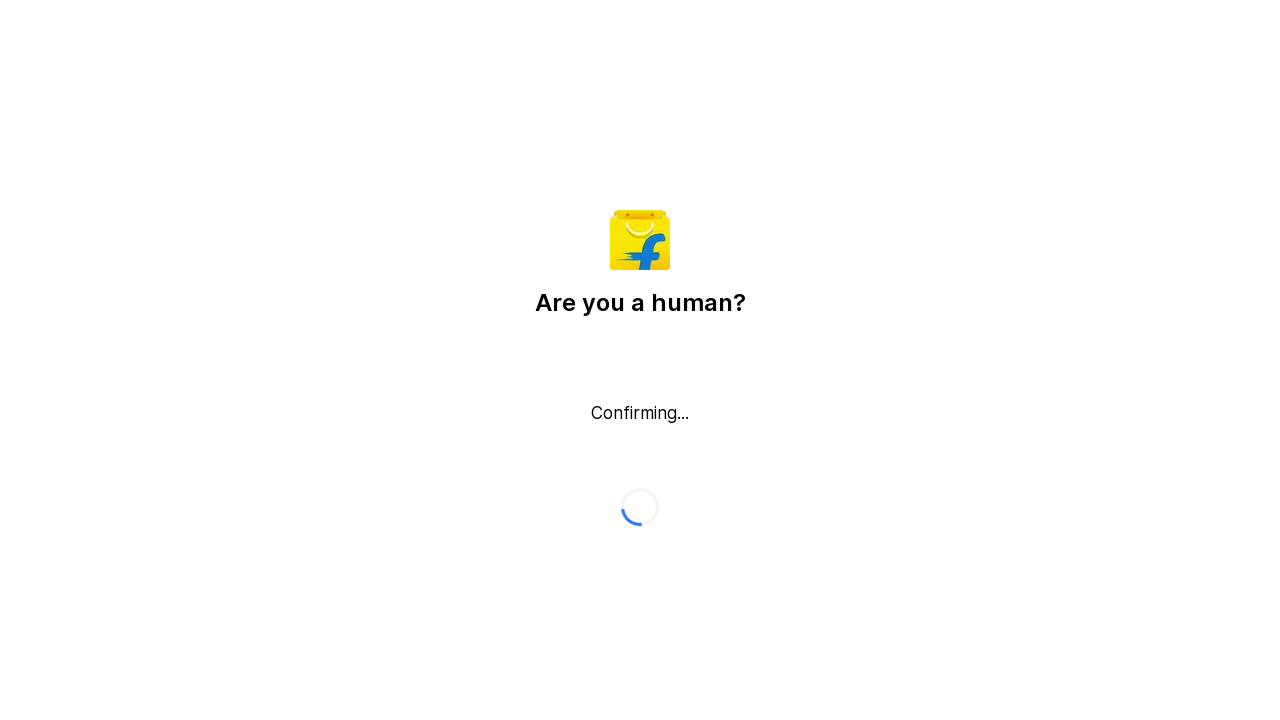

Set viewport to mobile resolution (720x1080)
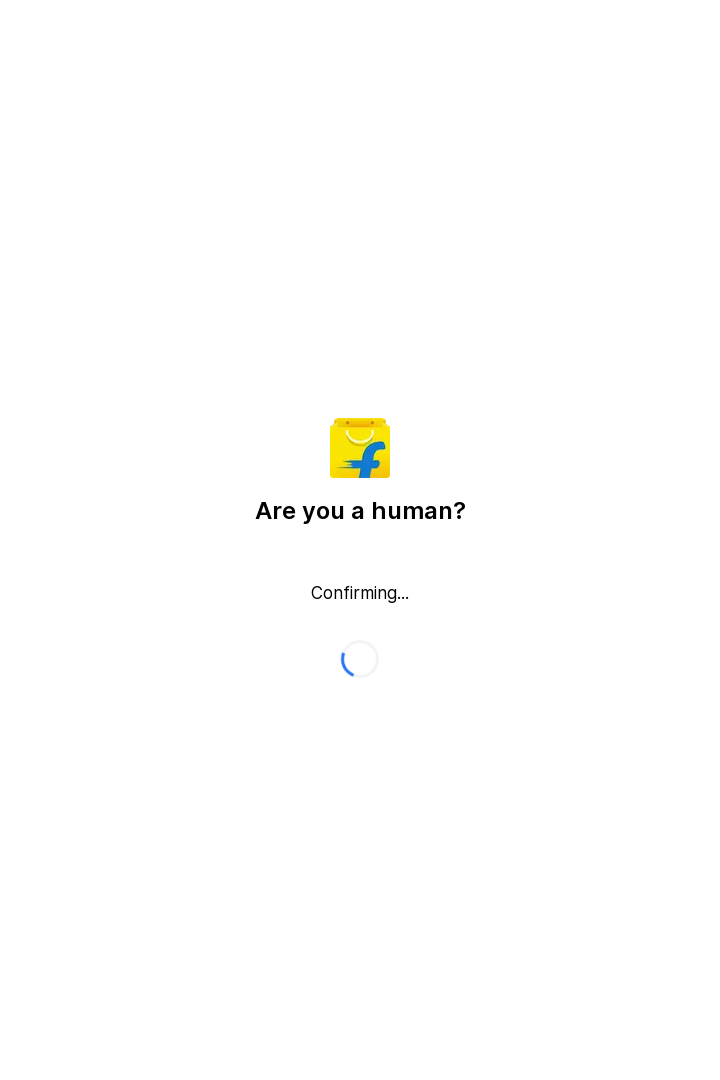

Set viewport to tablet resolution (1280x800)
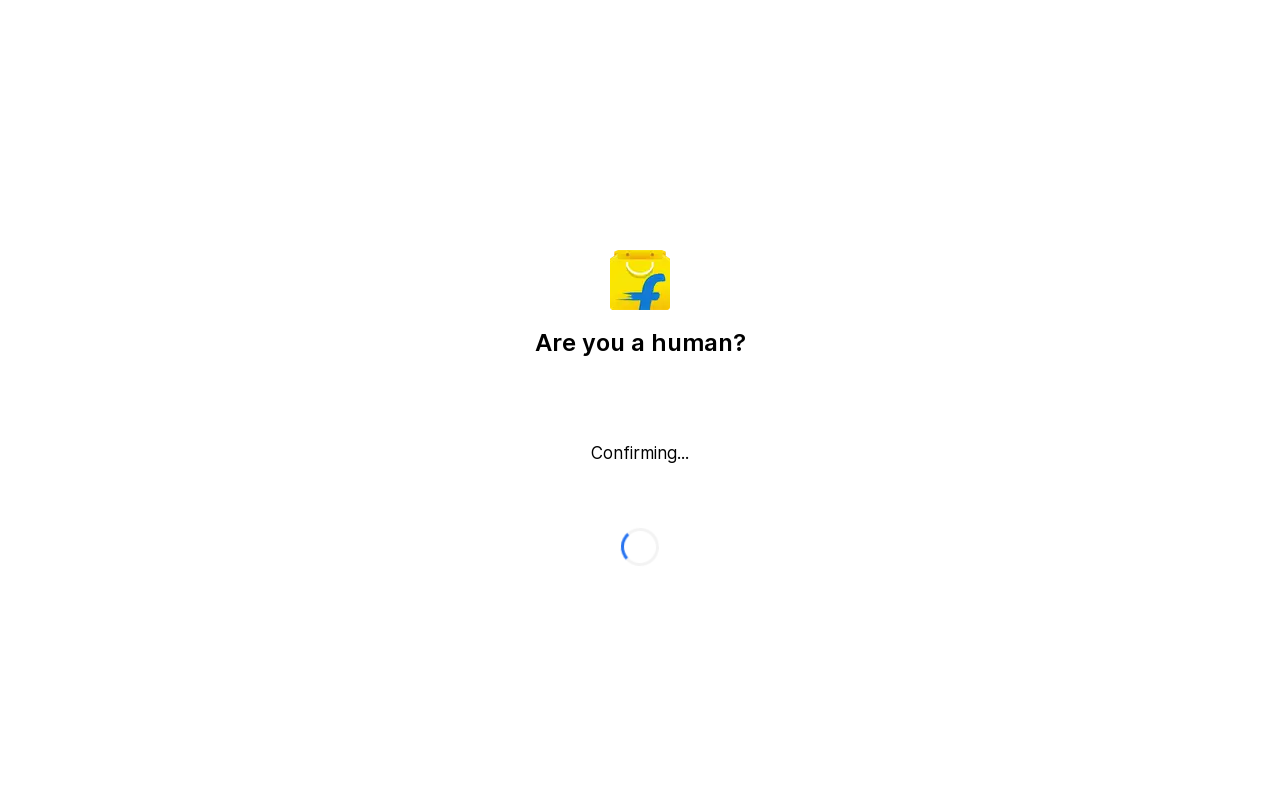

Set viewport to desktop resolution (2256x1504)
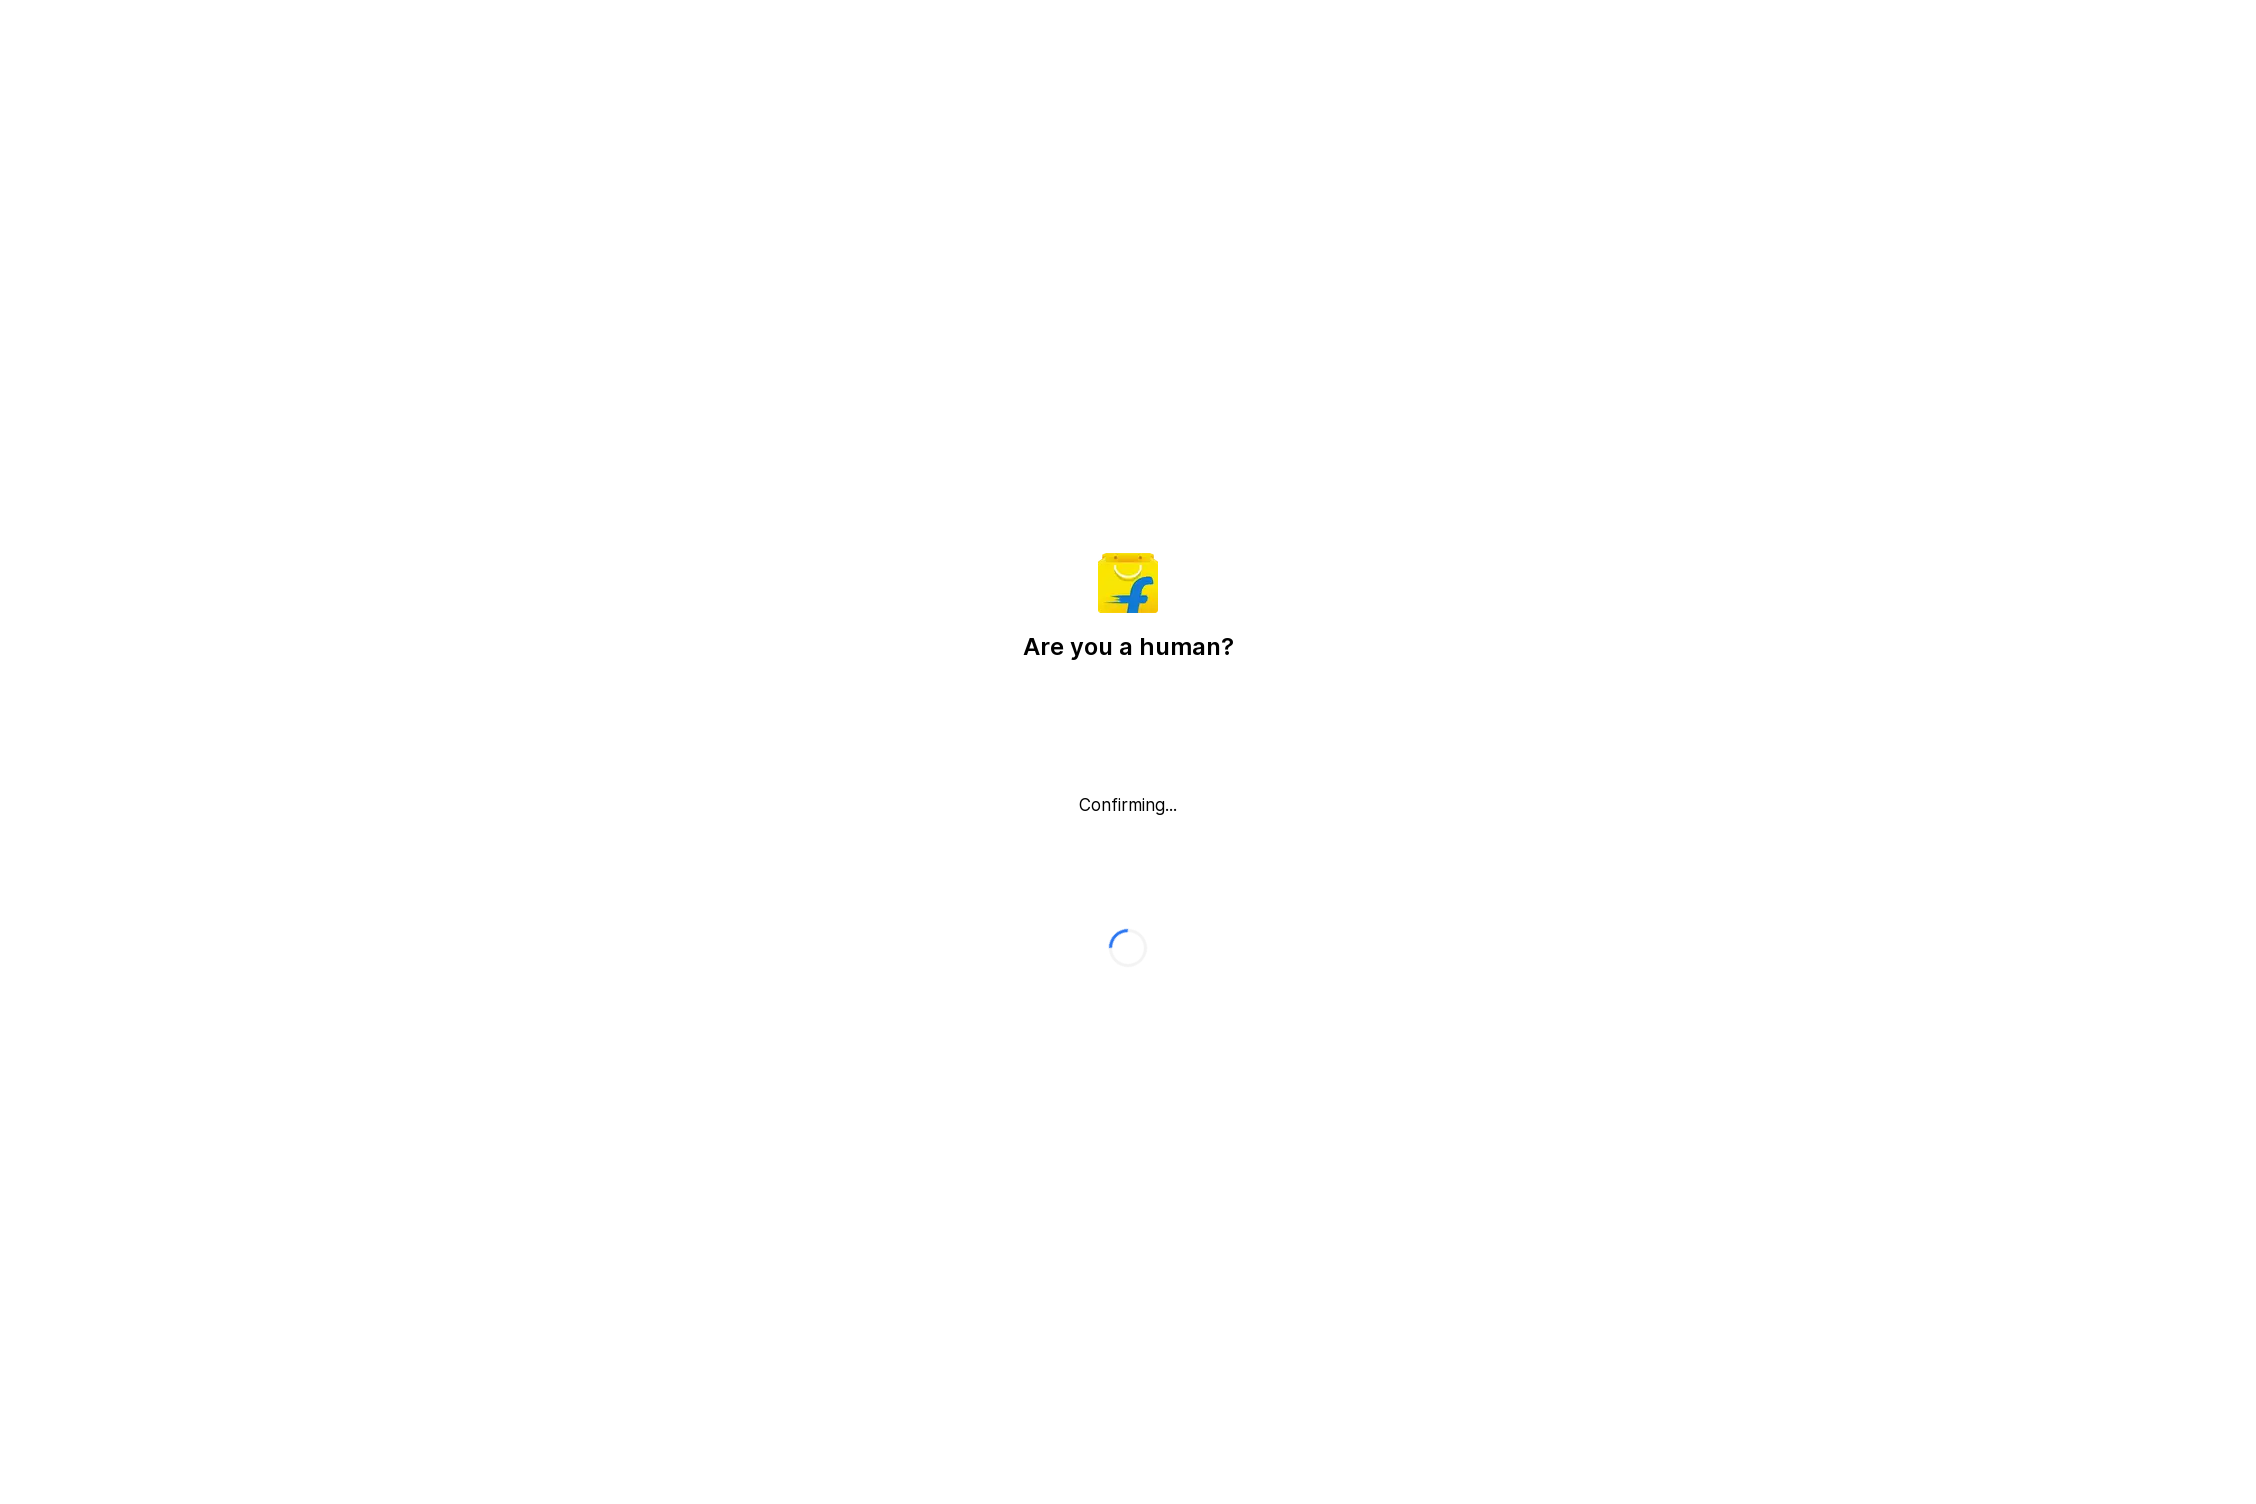

Retrieved current viewport dimensions: {'width': 2256, 'height': 1504}
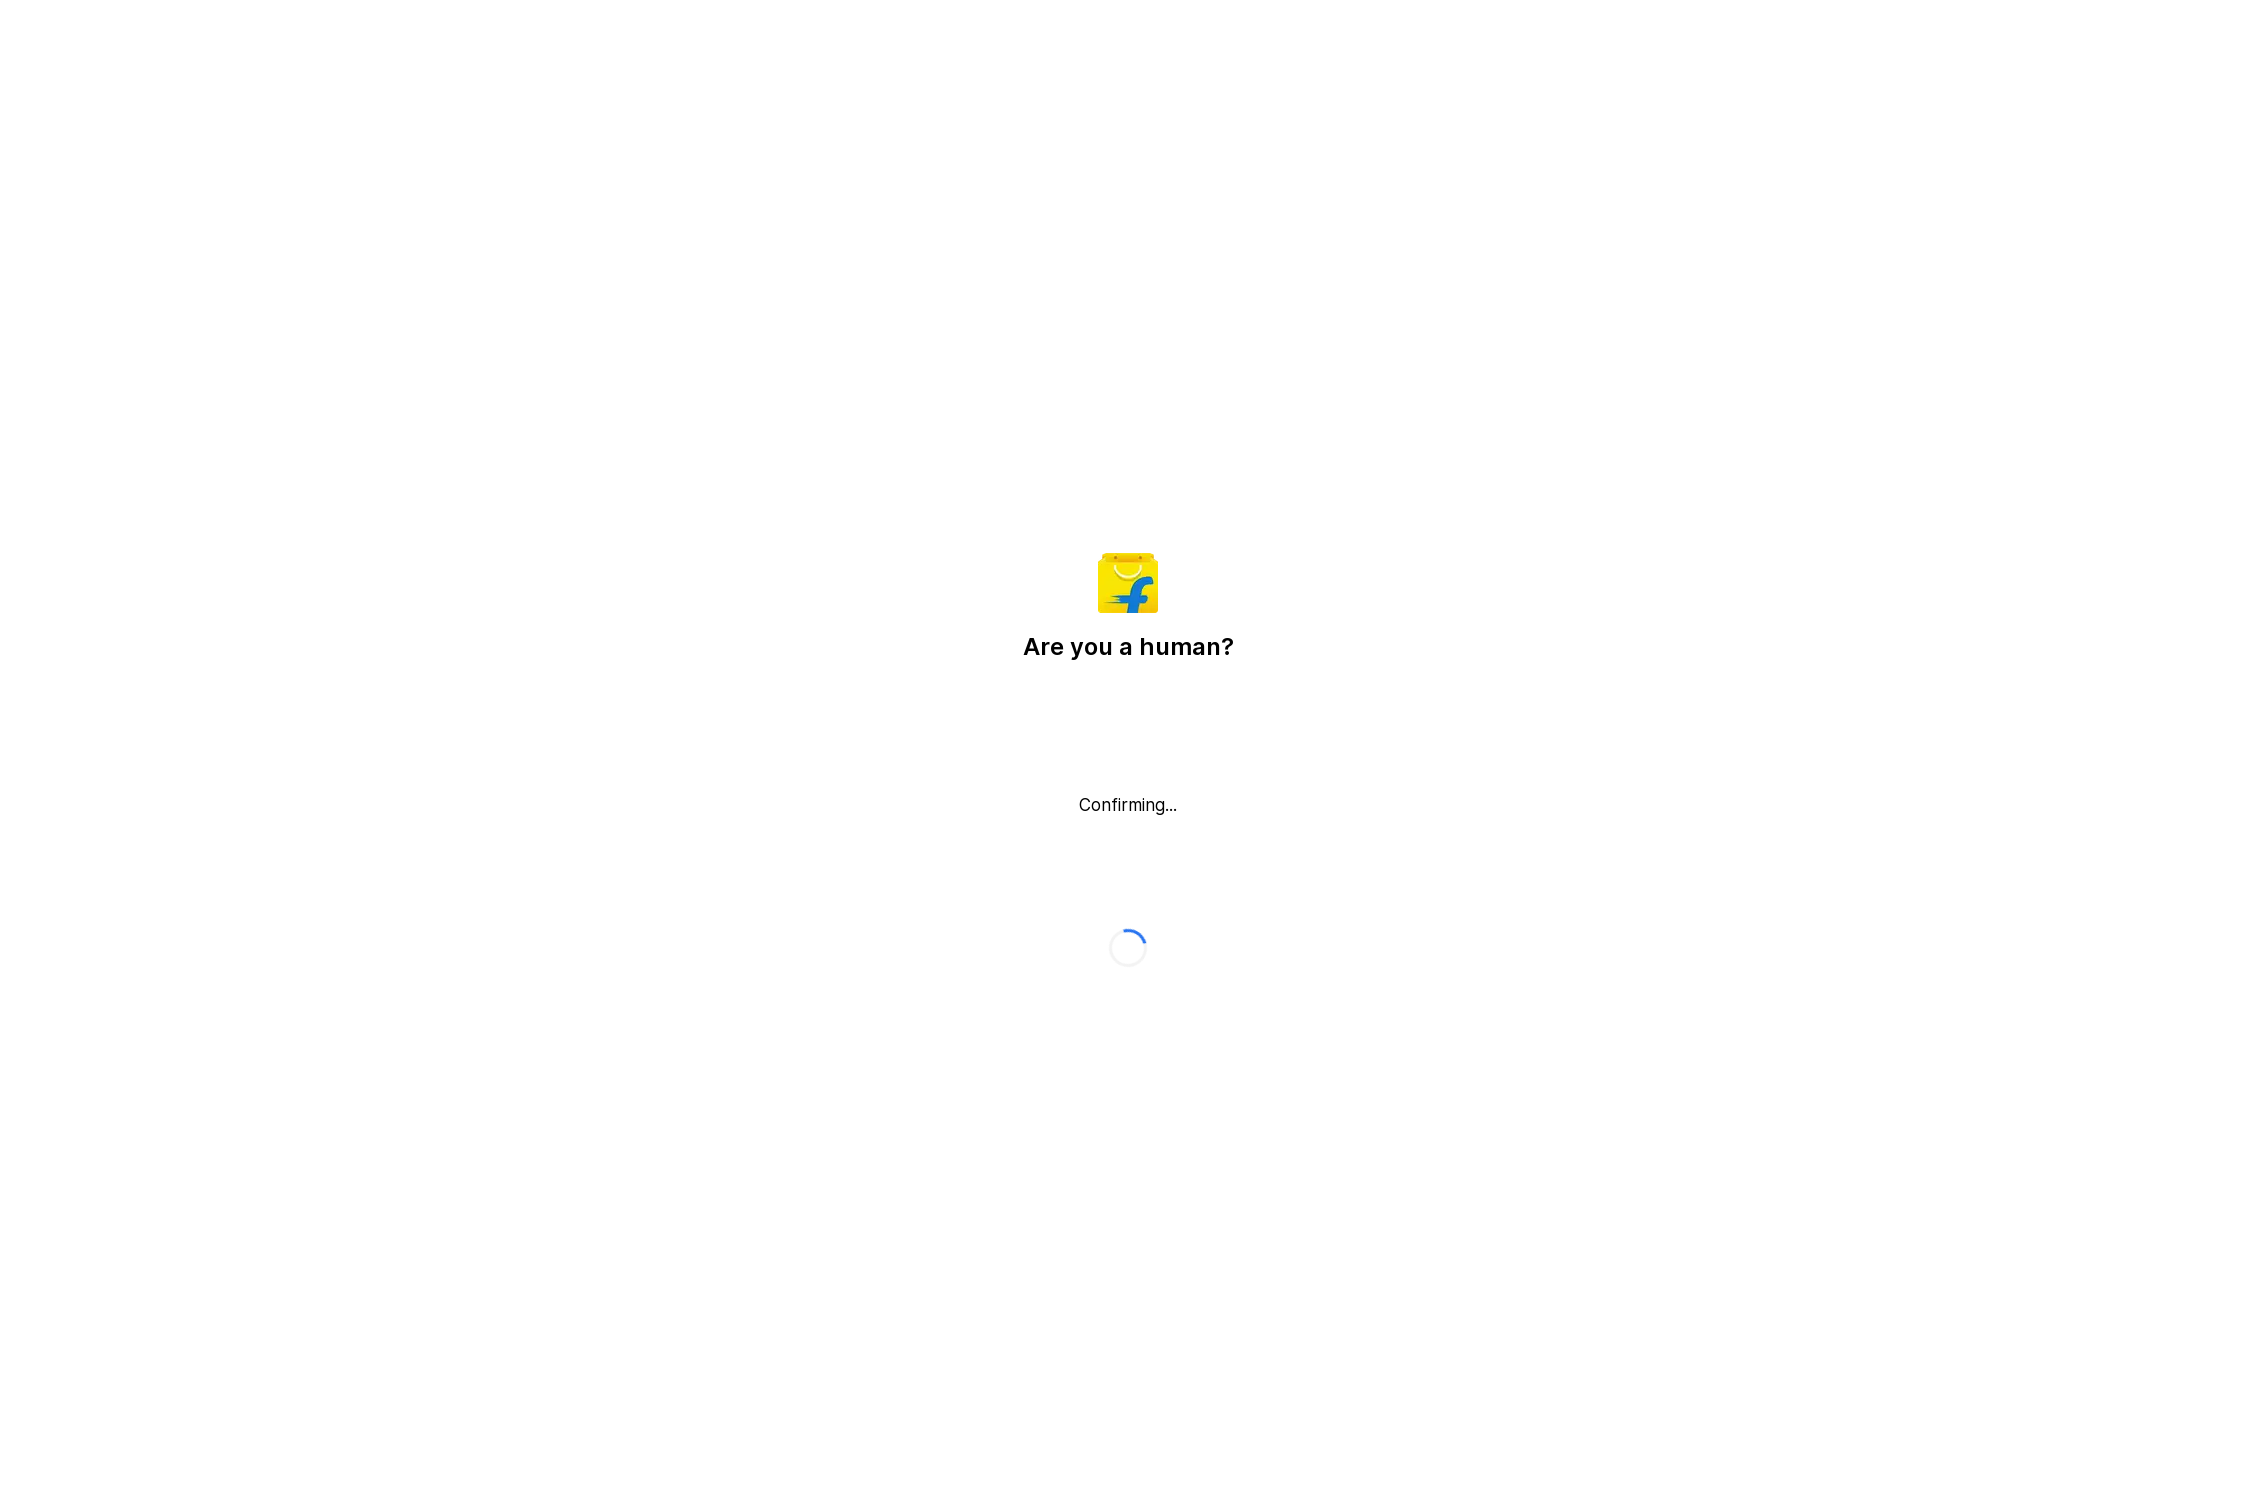

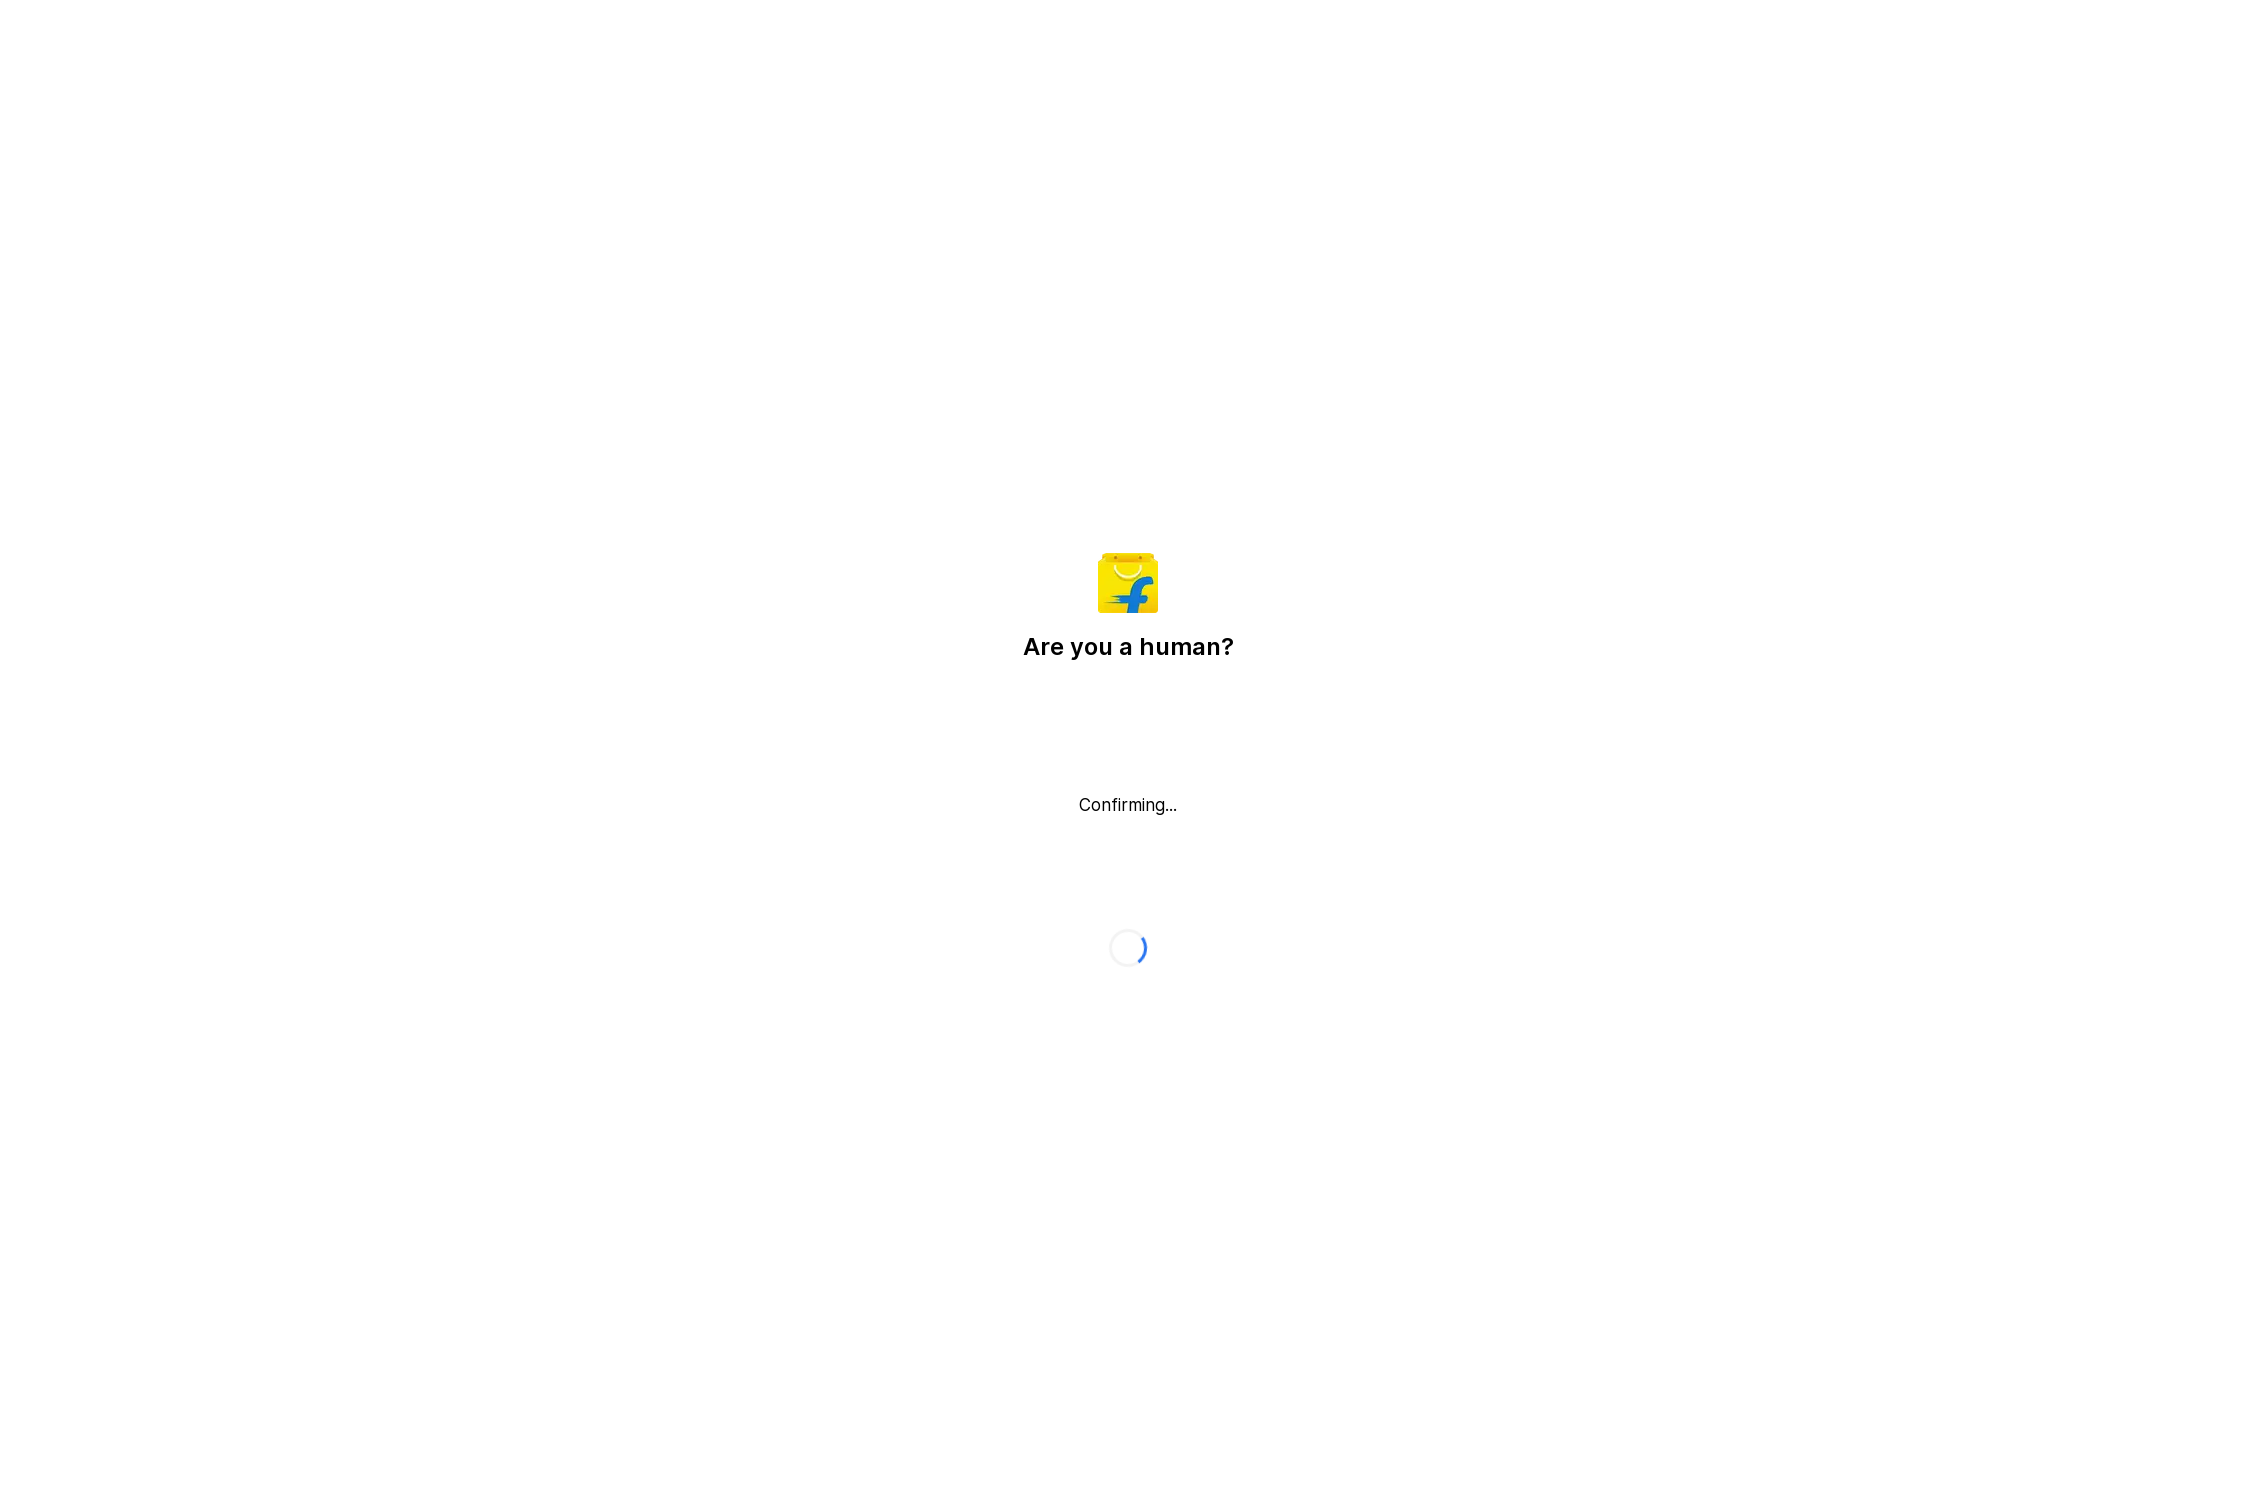